Navigates to the Greenstech selenium course content page, scrolls down to the job opening section, then scrolls back up to the Online Classroom section

Starting URL: http://greenstech.in/selenium-course-content.html

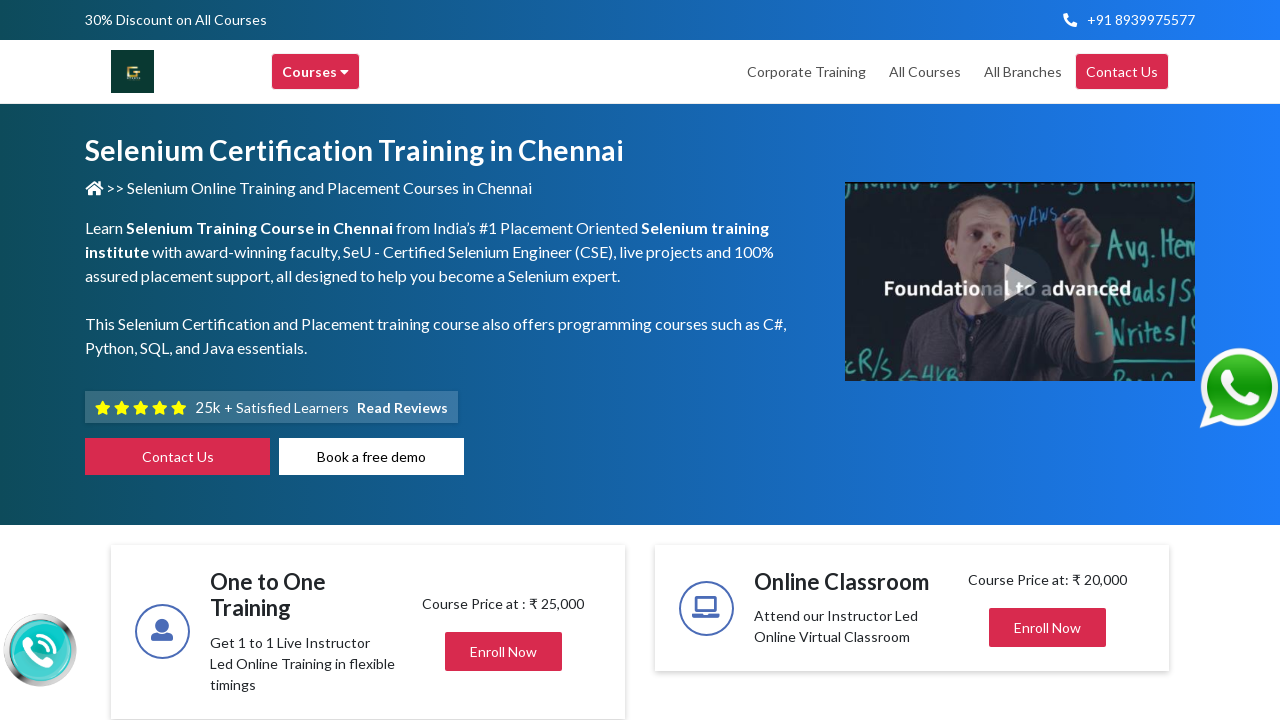

Scrolled down to job opening section (first accordion item)
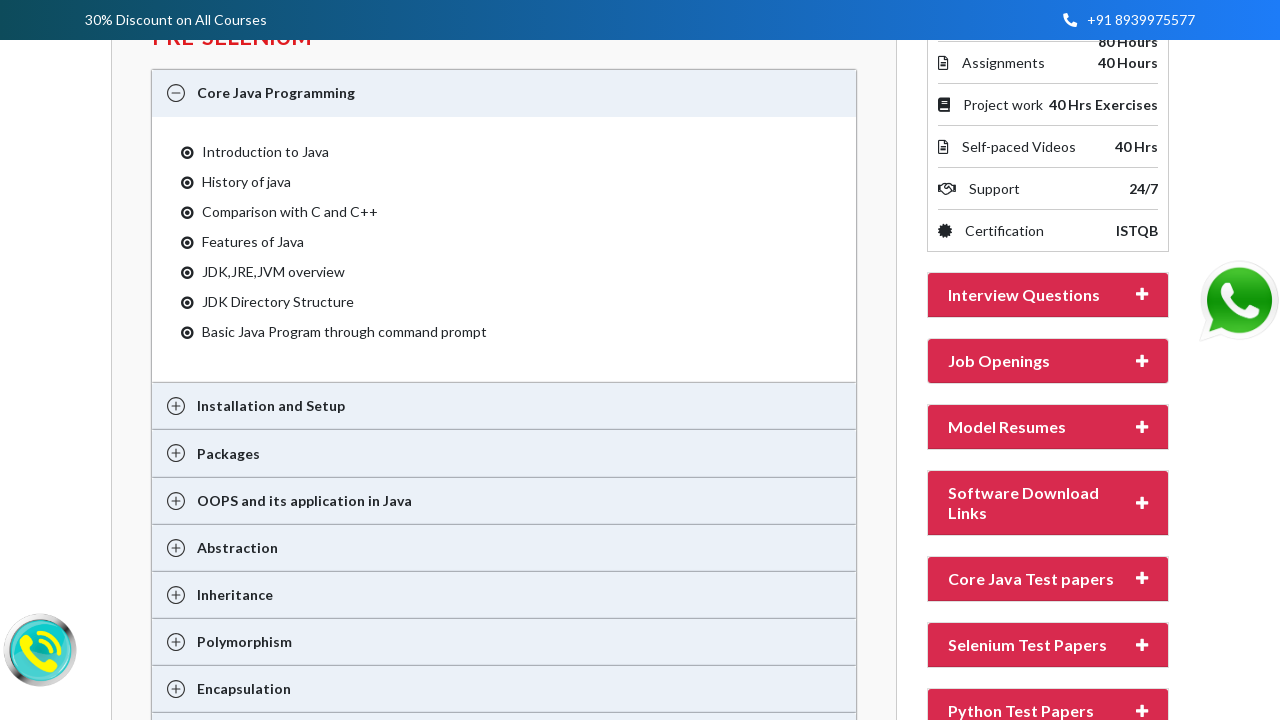

Waited 3 seconds for scroll animation to complete
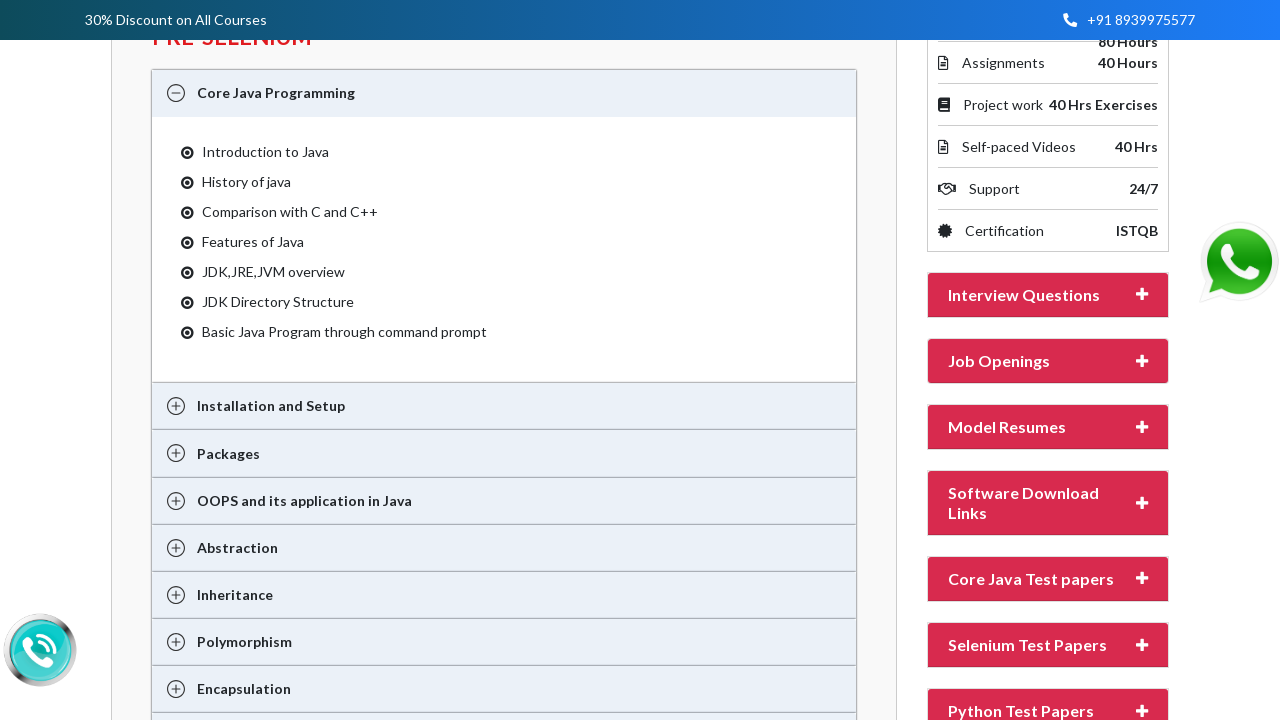

Scrolled up to Online Classroom section
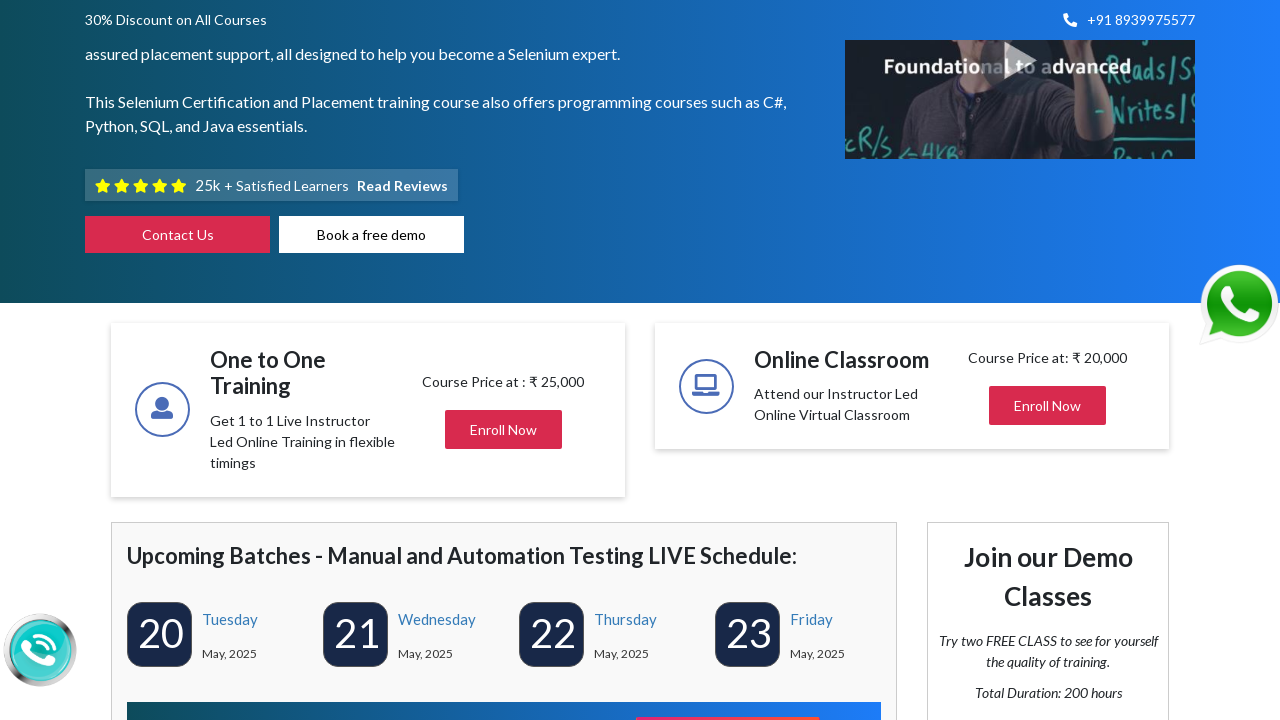

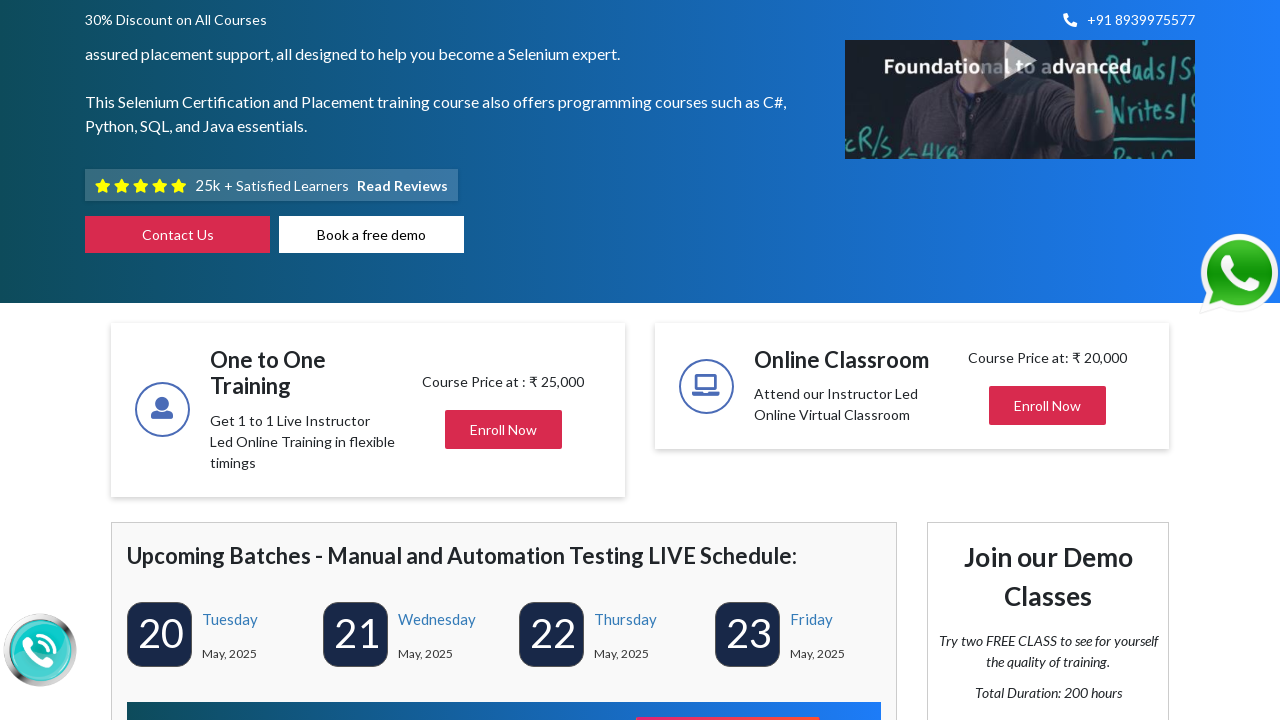